Tests marking all todo items as completed using the toggle all checkbox

Starting URL: https://demo.playwright.dev/todomvc

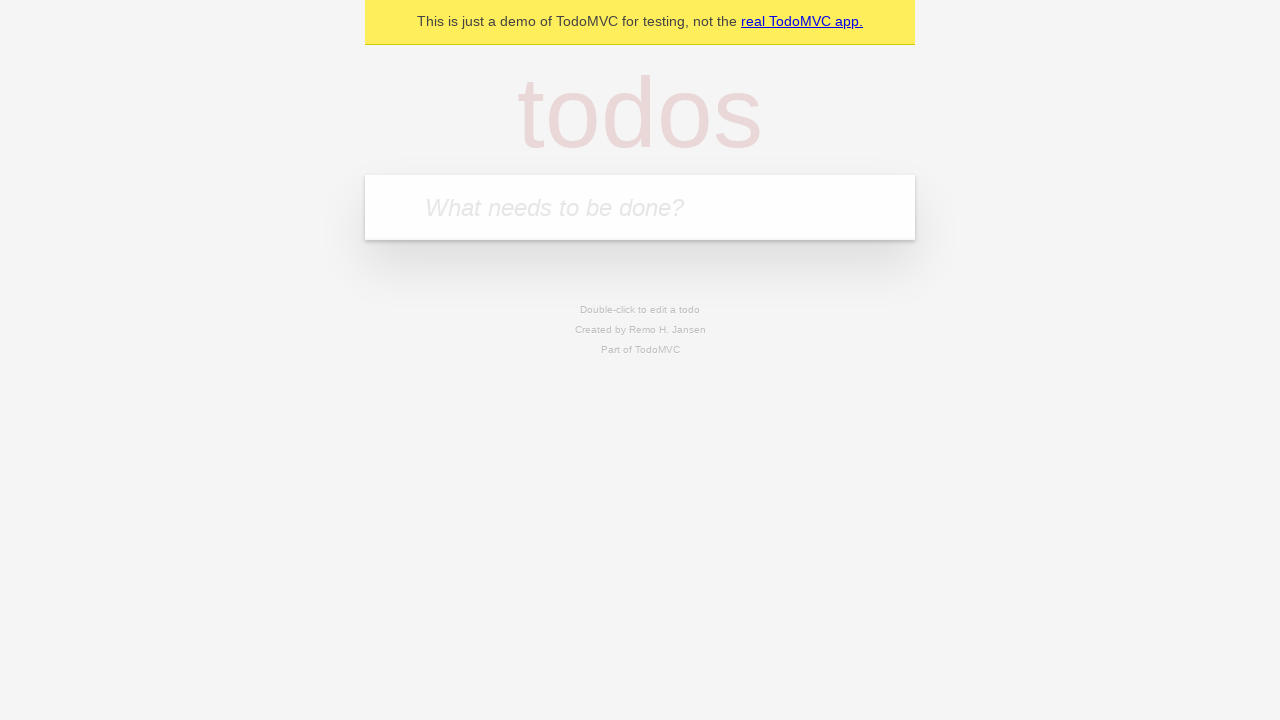

Filled todo input with 'buy some cheese' on internal:attr=[placeholder="What needs to be done?"i]
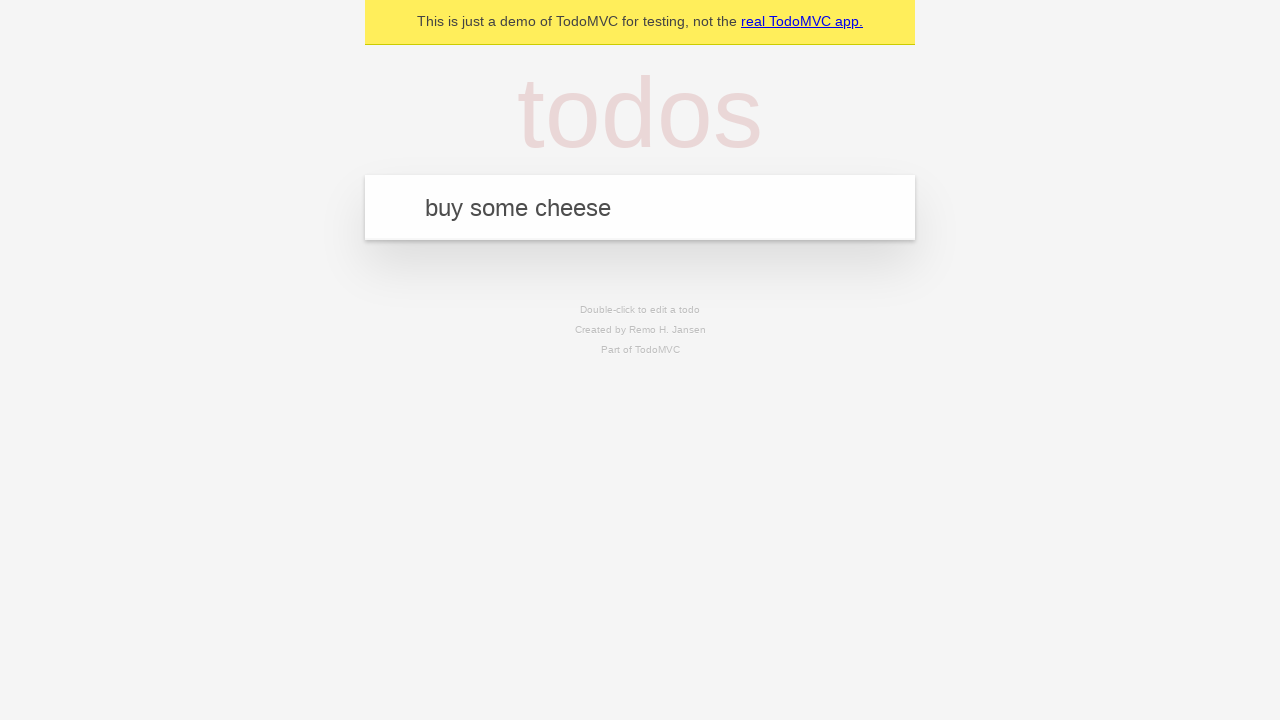

Pressed Enter to add first todo item on internal:attr=[placeholder="What needs to be done?"i]
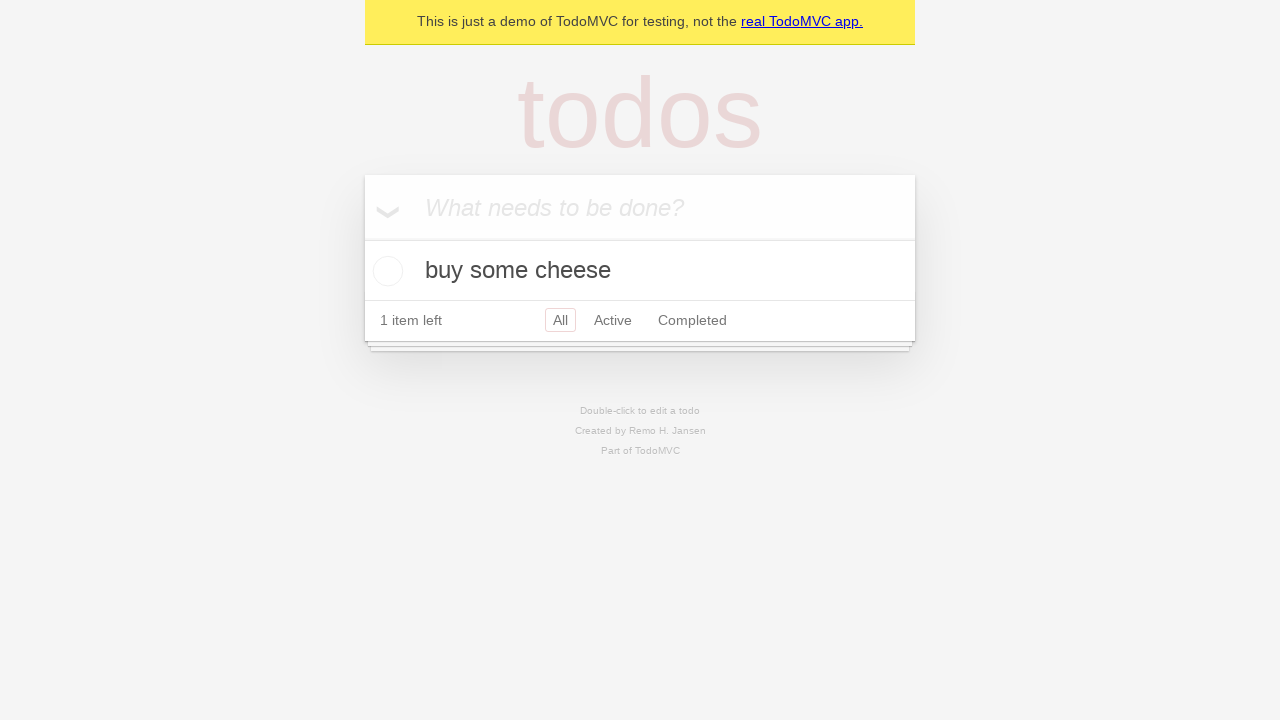

Filled todo input with 'feed the cat' on internal:attr=[placeholder="What needs to be done?"i]
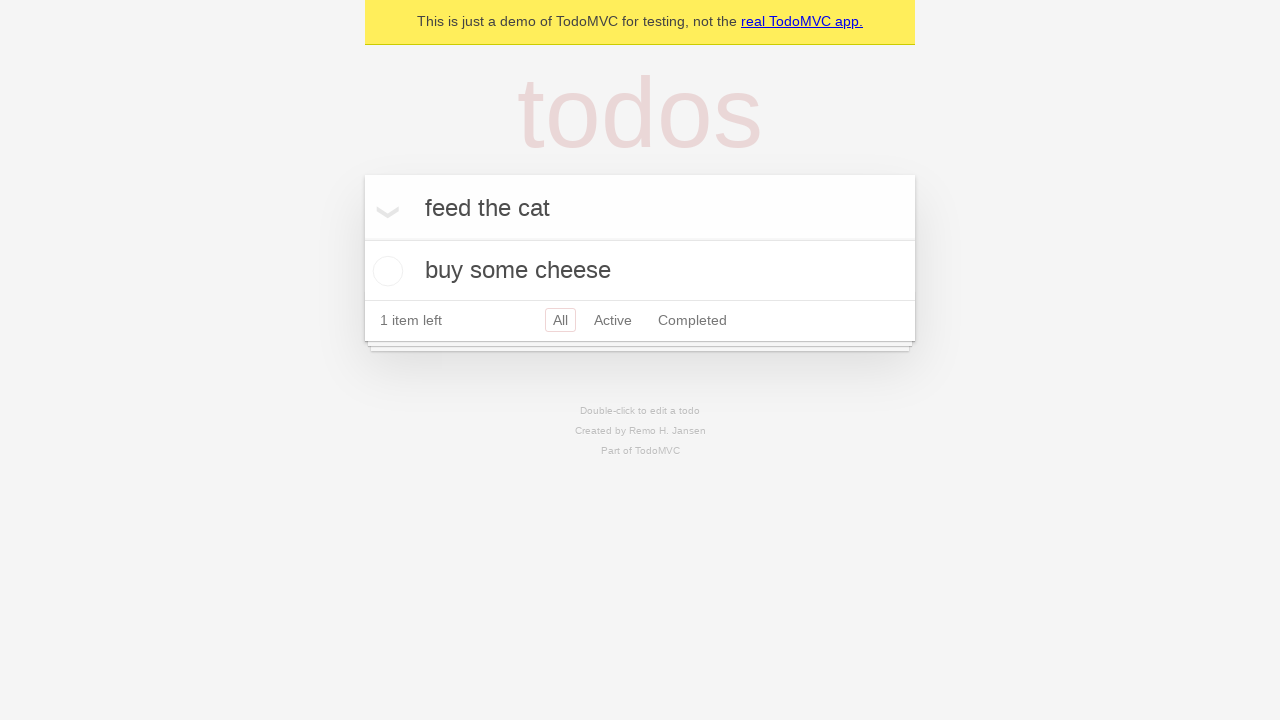

Pressed Enter to add second todo item on internal:attr=[placeholder="What needs to be done?"i]
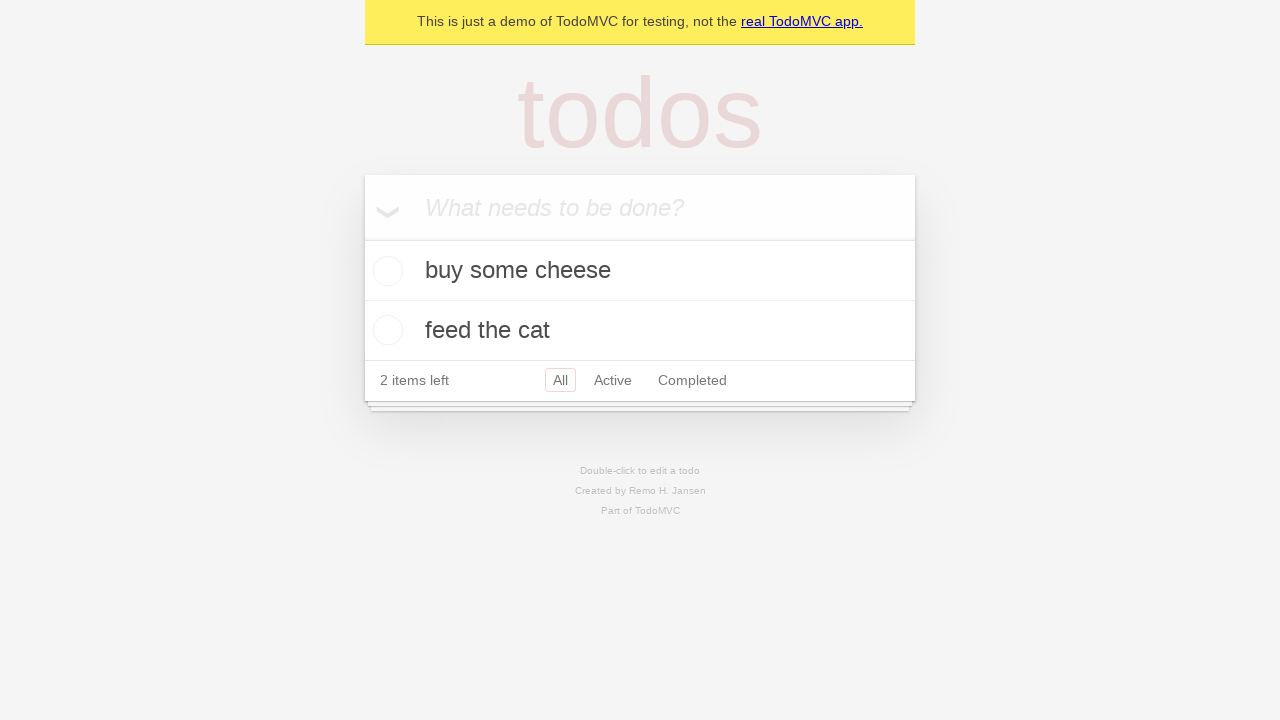

Filled todo input with 'book a doctors appointment' on internal:attr=[placeholder="What needs to be done?"i]
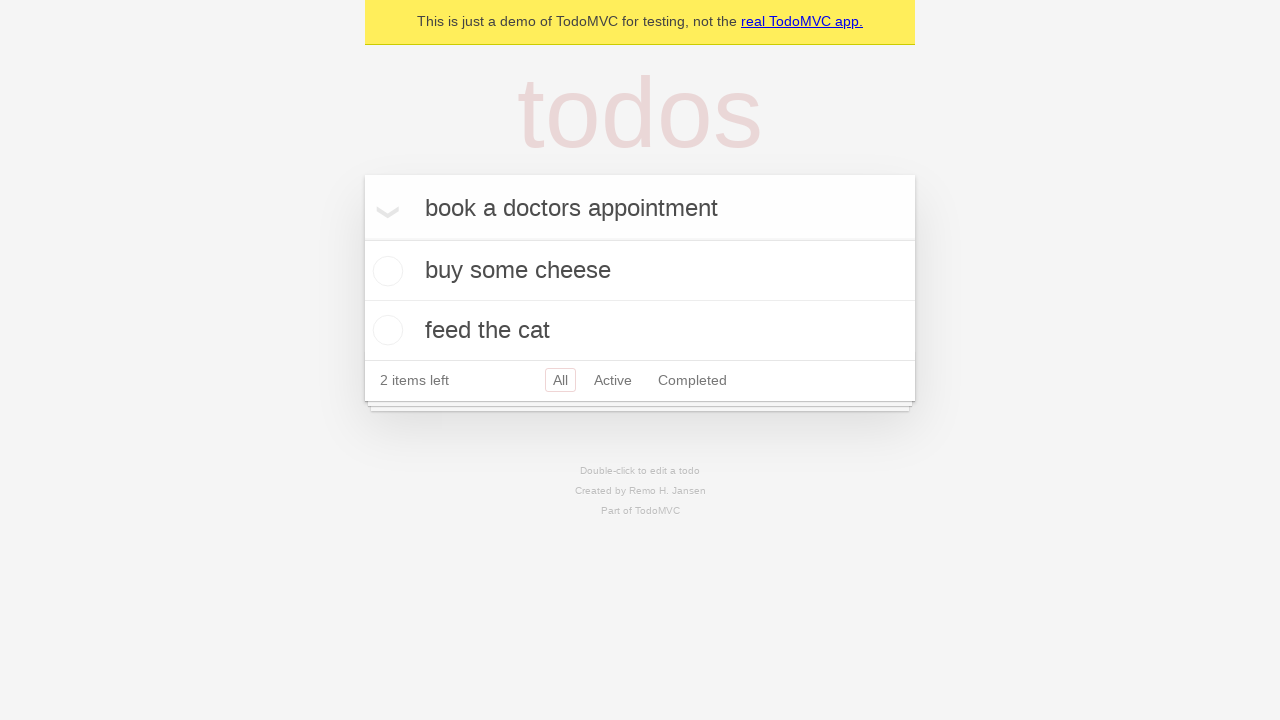

Pressed Enter to add third todo item on internal:attr=[placeholder="What needs to be done?"i]
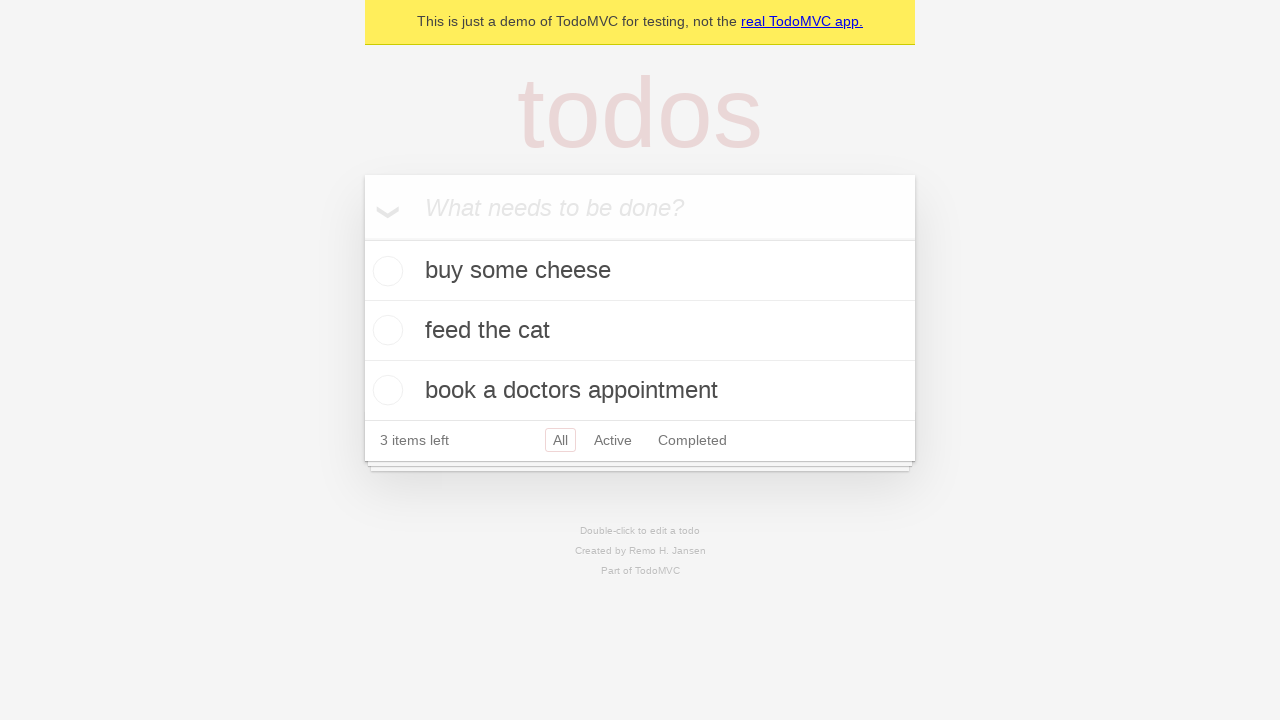

Clicked 'Mark all as complete' toggle checkbox at (362, 238) on internal:label="Mark all as complete"i
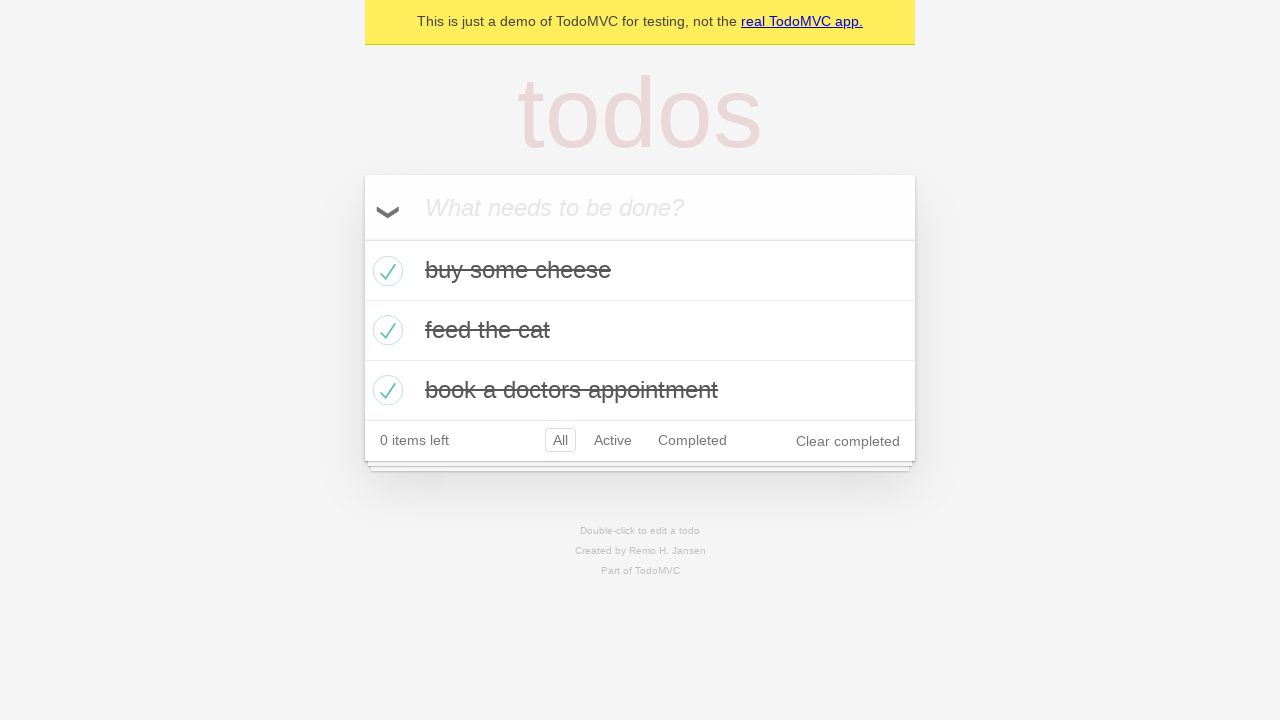

Waited for todo items to be marked as completed
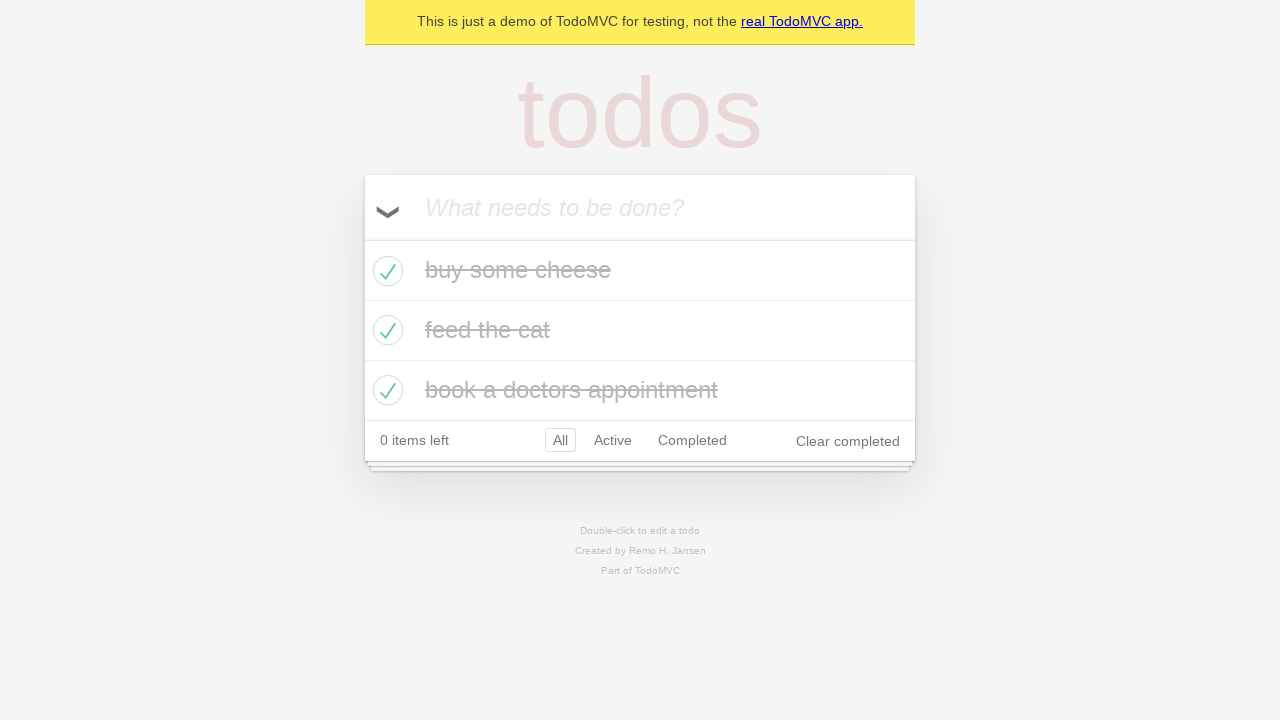

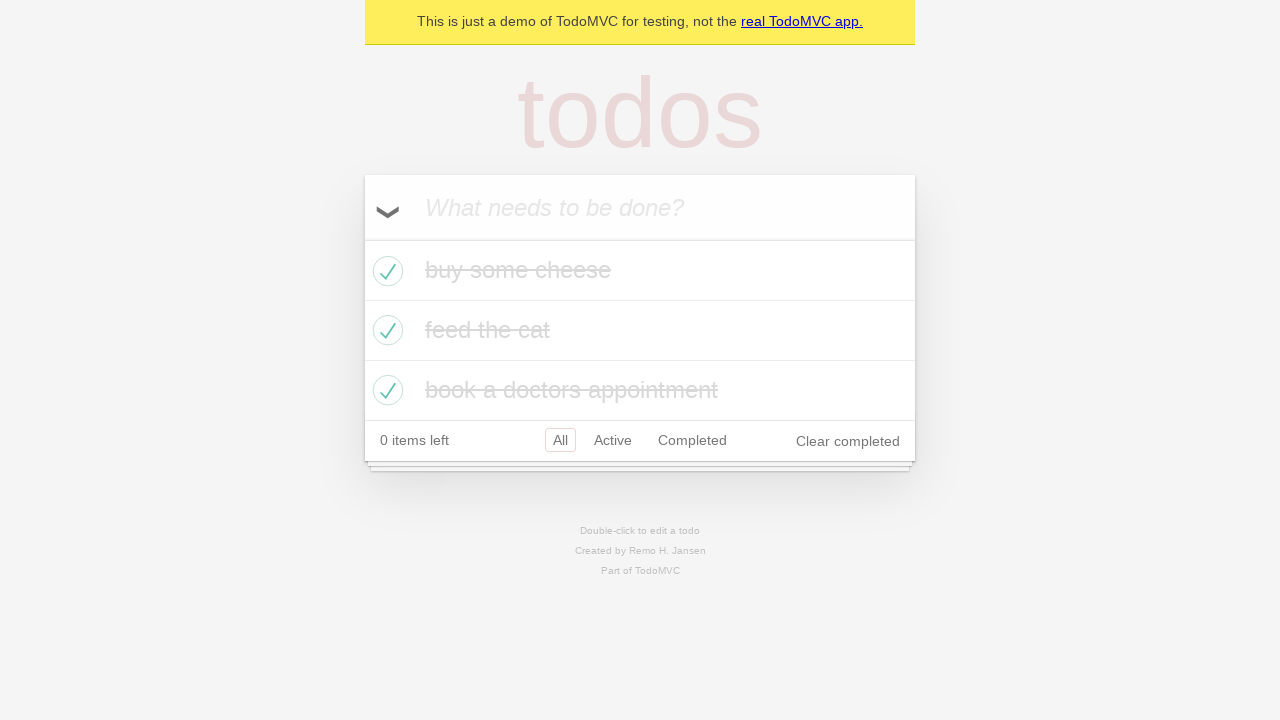